Tests the e-commerce flow on demoblaze.com by navigating to homepage, selecting a product category, choosing a specific product, adding it to cart, and verifying the product appears in the cart.

Starting URL: https://www.demoblaze.com

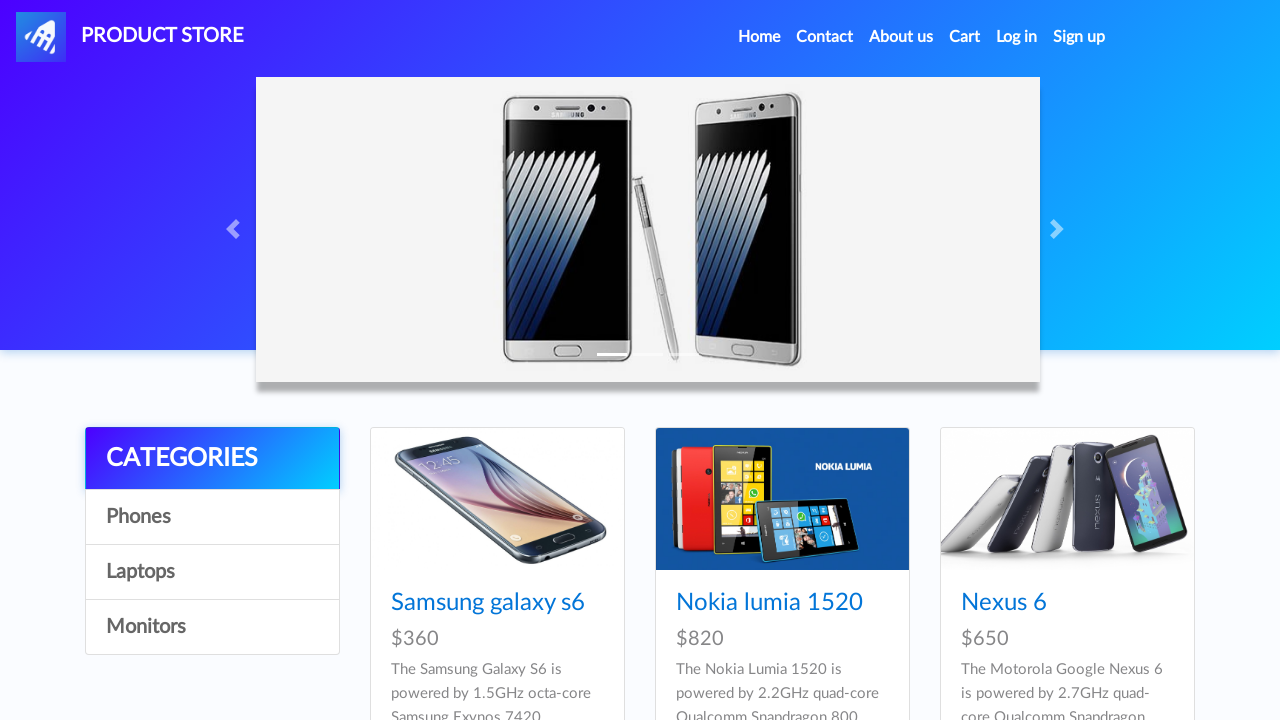

Homepage products loaded
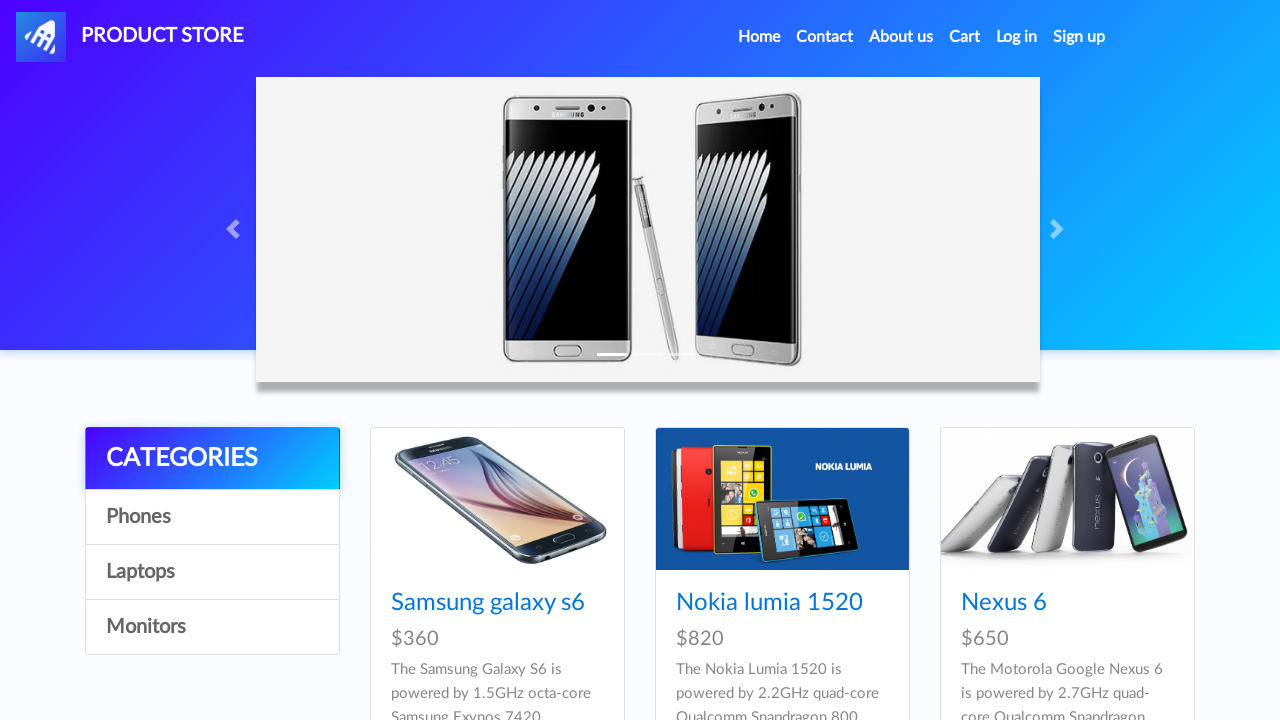

Clicked 'Phones' category at (212, 517) on a:text('Phones')
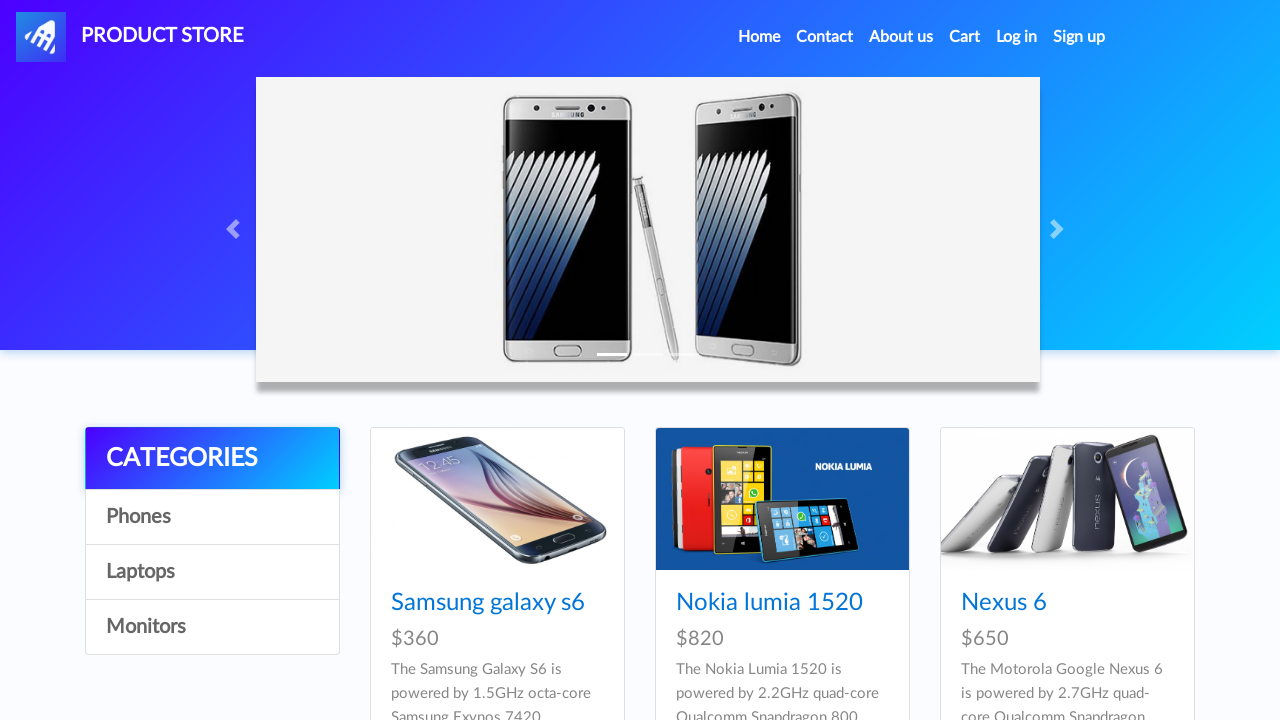

Phone products loaded in category
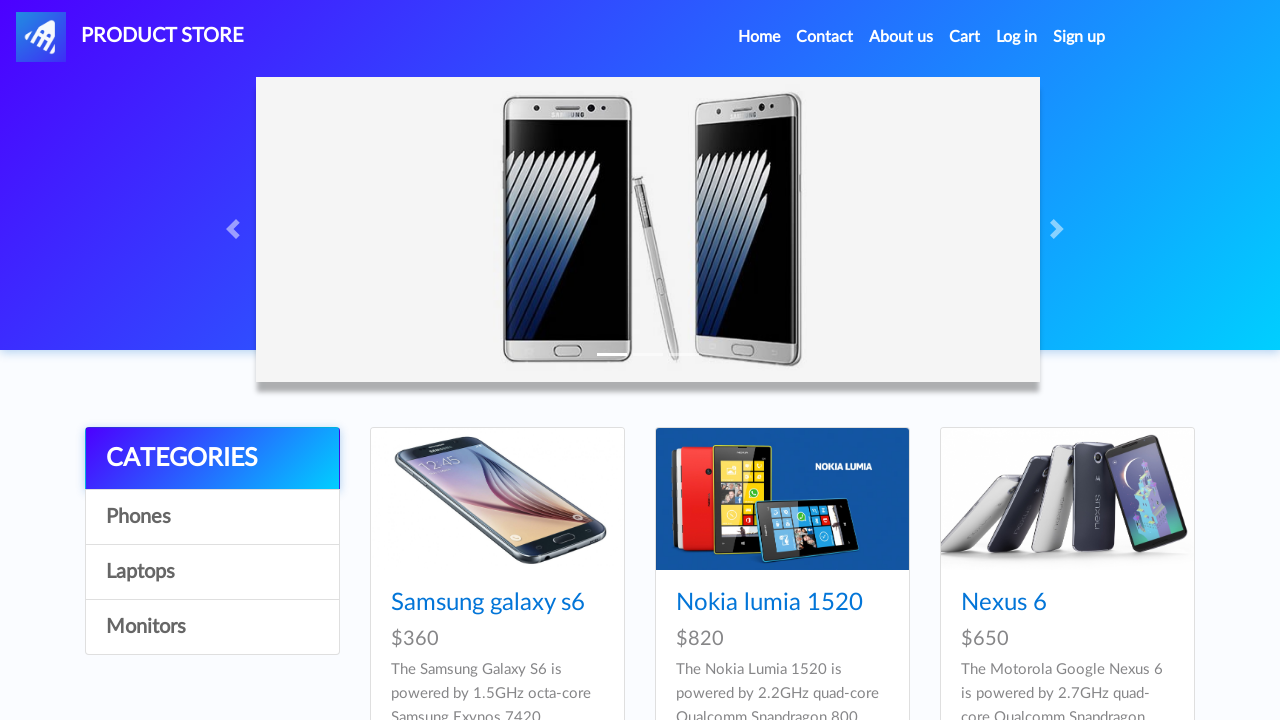

Clicked 'Samsung galaxy s6' product at (488, 603) on #tbodyid .card-title a:text('Samsung galaxy s6')
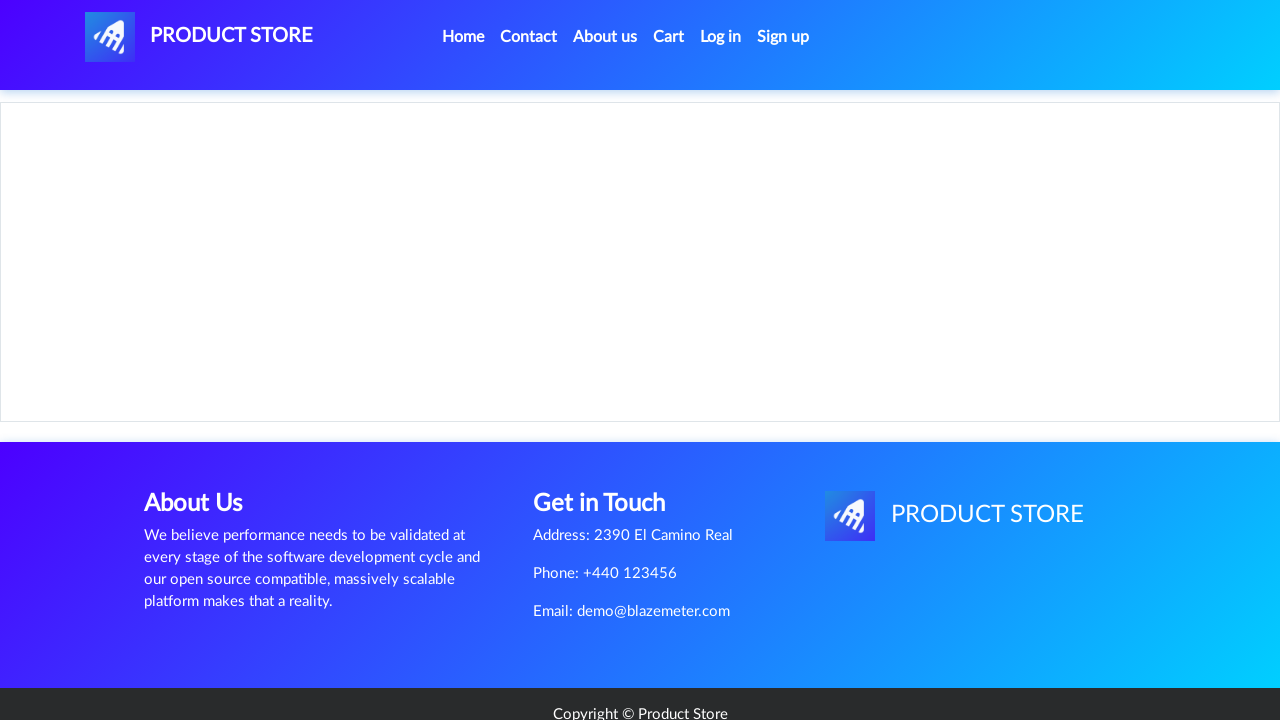

Product details page loaded with 'Add to cart' button
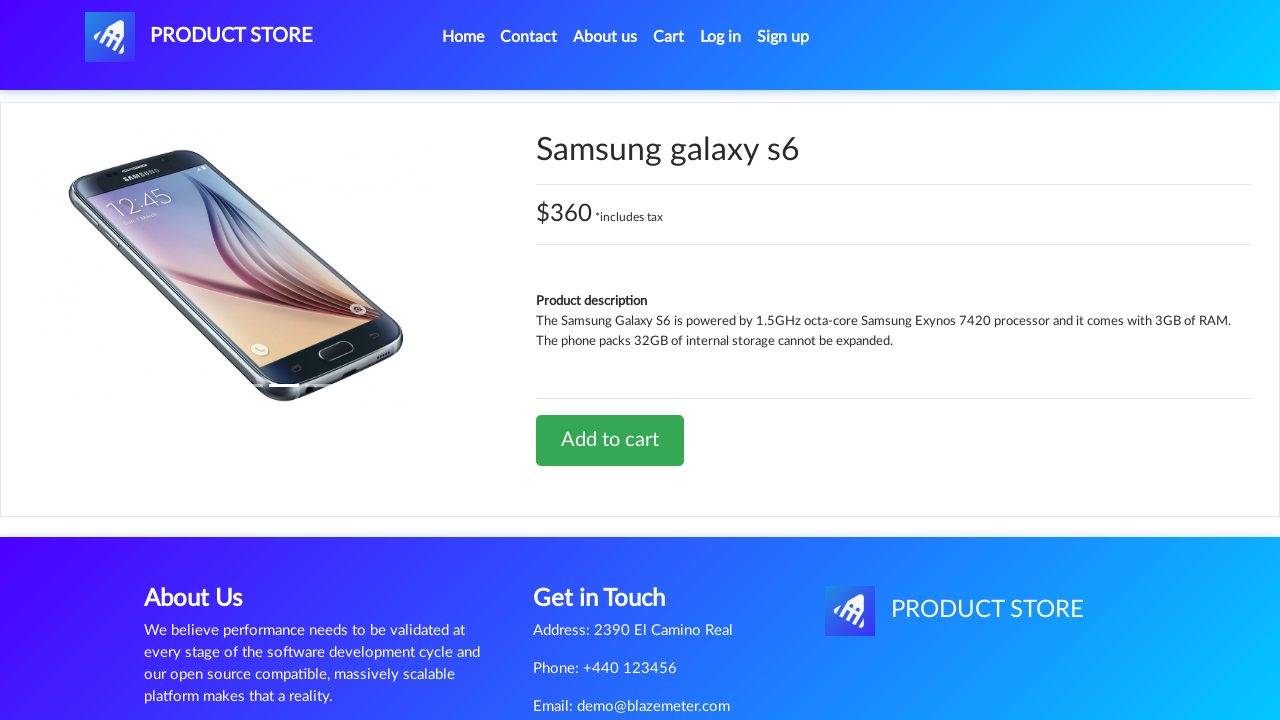

Clicked 'Add to cart' button at (610, 440) on a:text('Add to cart')
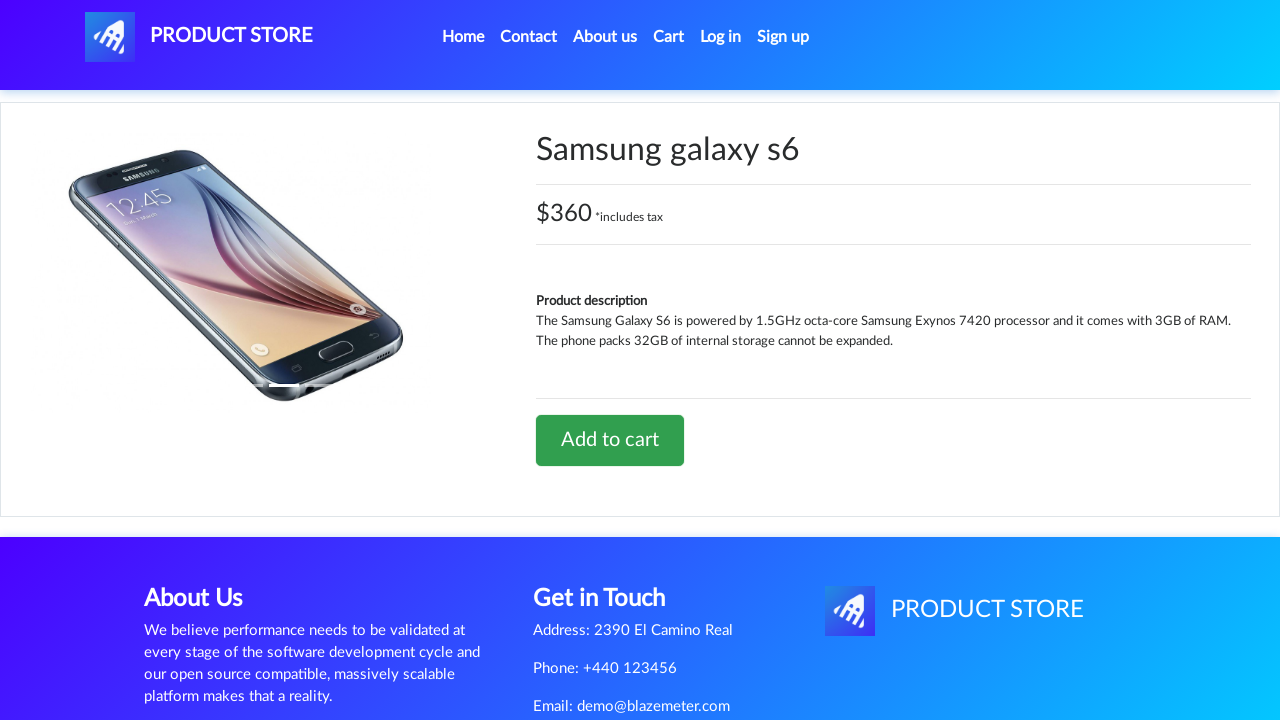

Alert dialog accepted
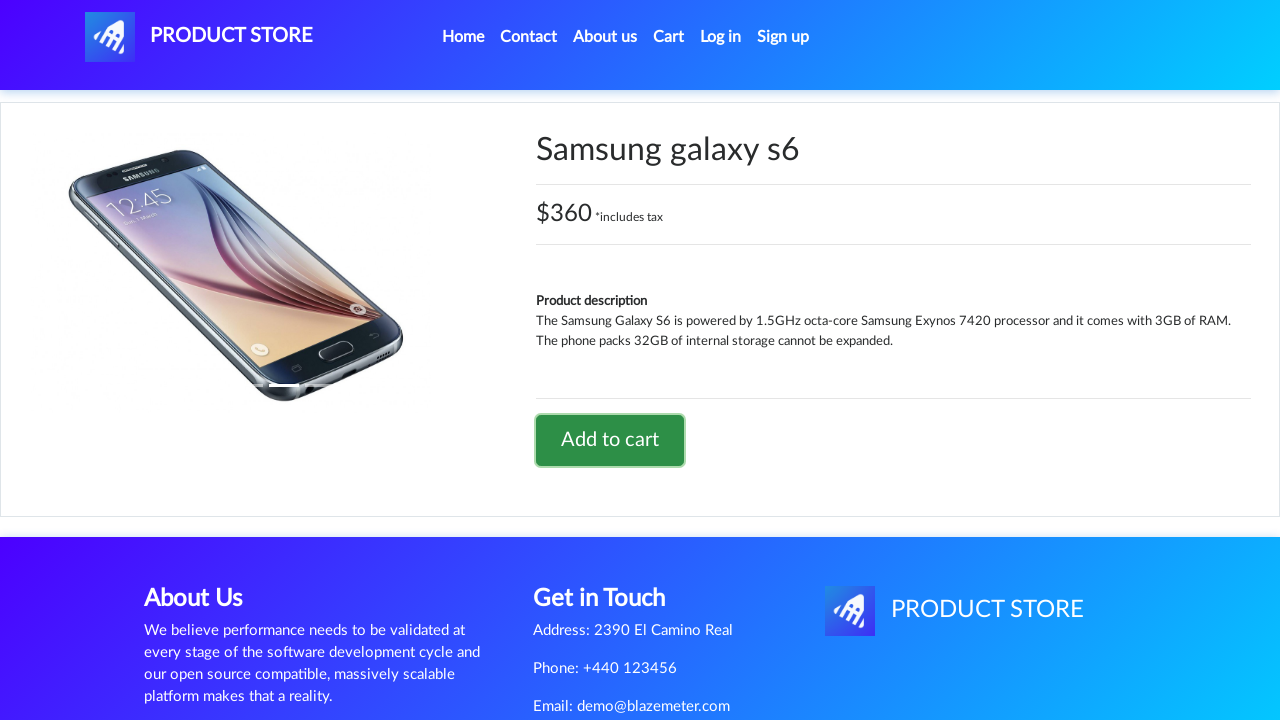

Waited for cart update
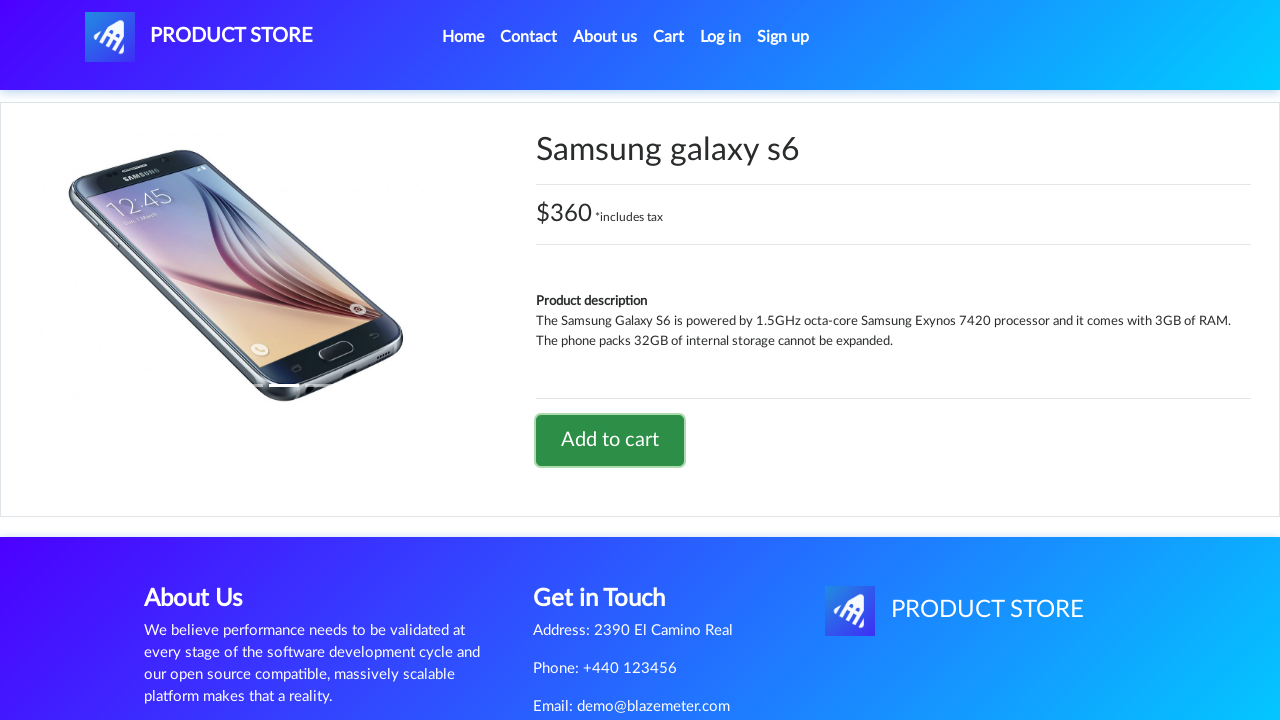

Navigated to demoblaze.com homepage
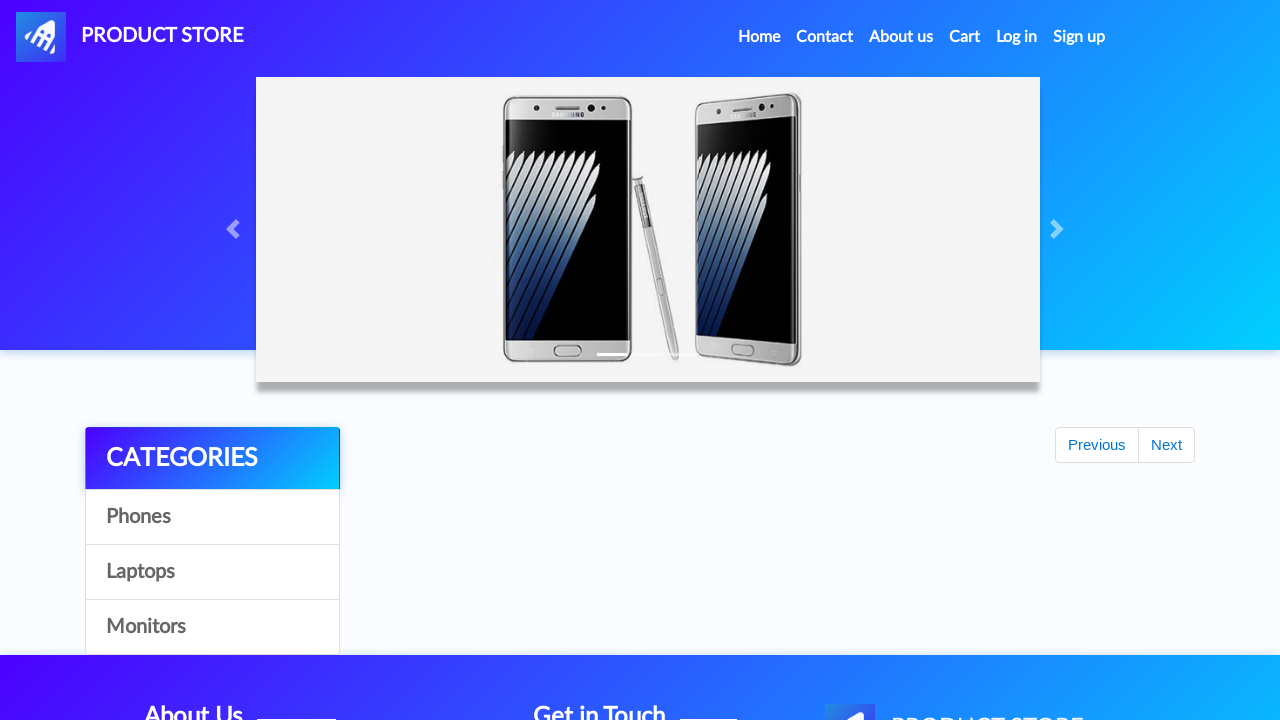

Homepage products loaded
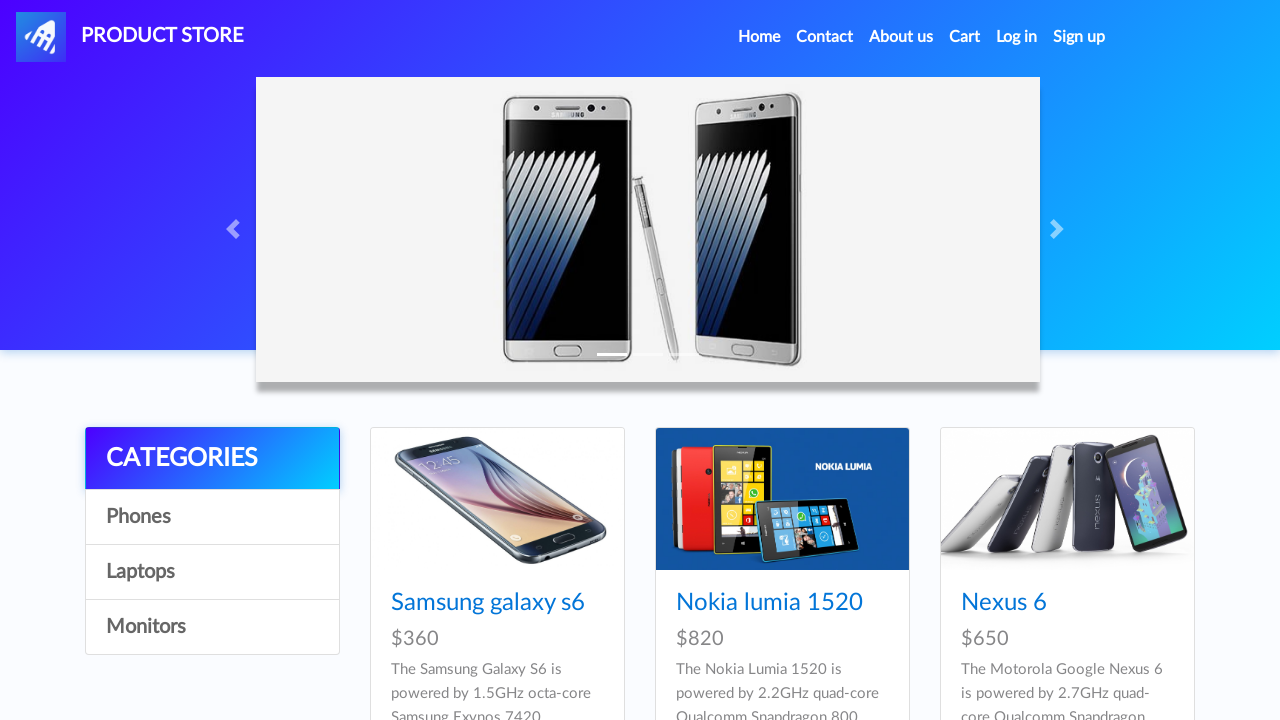

Clicked cart icon to view cart at (965, 37) on #cartur
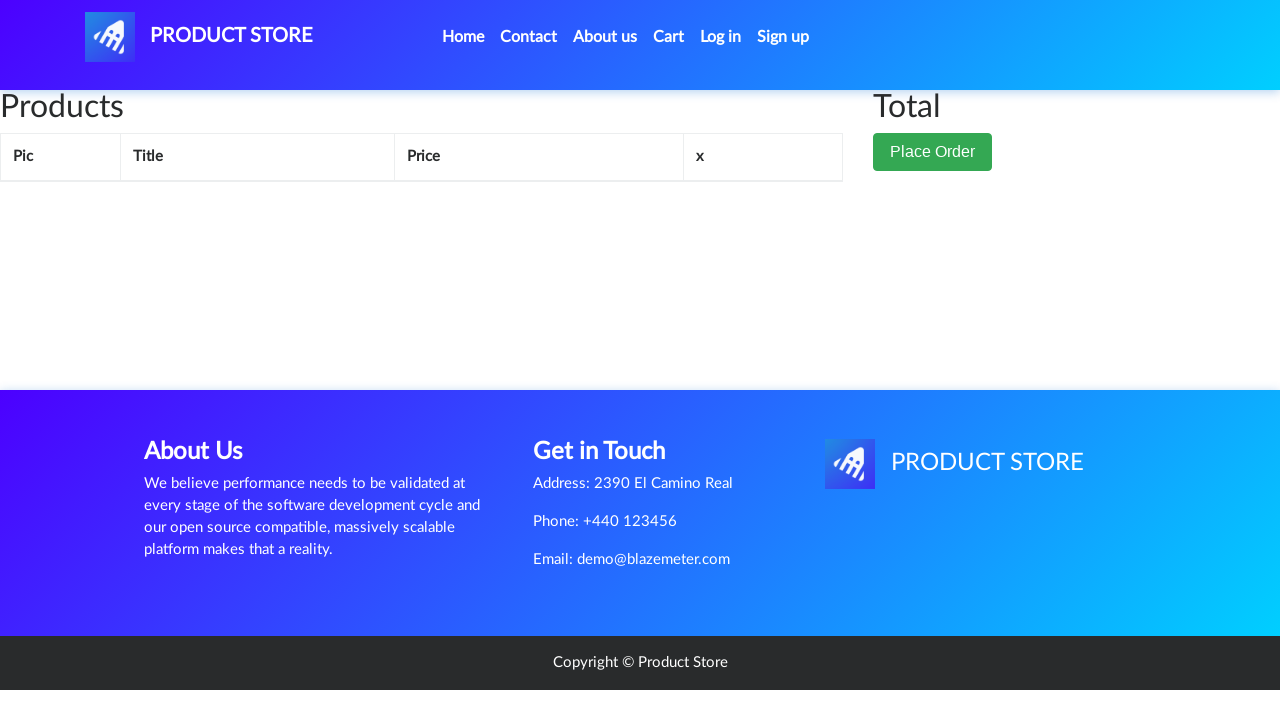

Cart page loaded
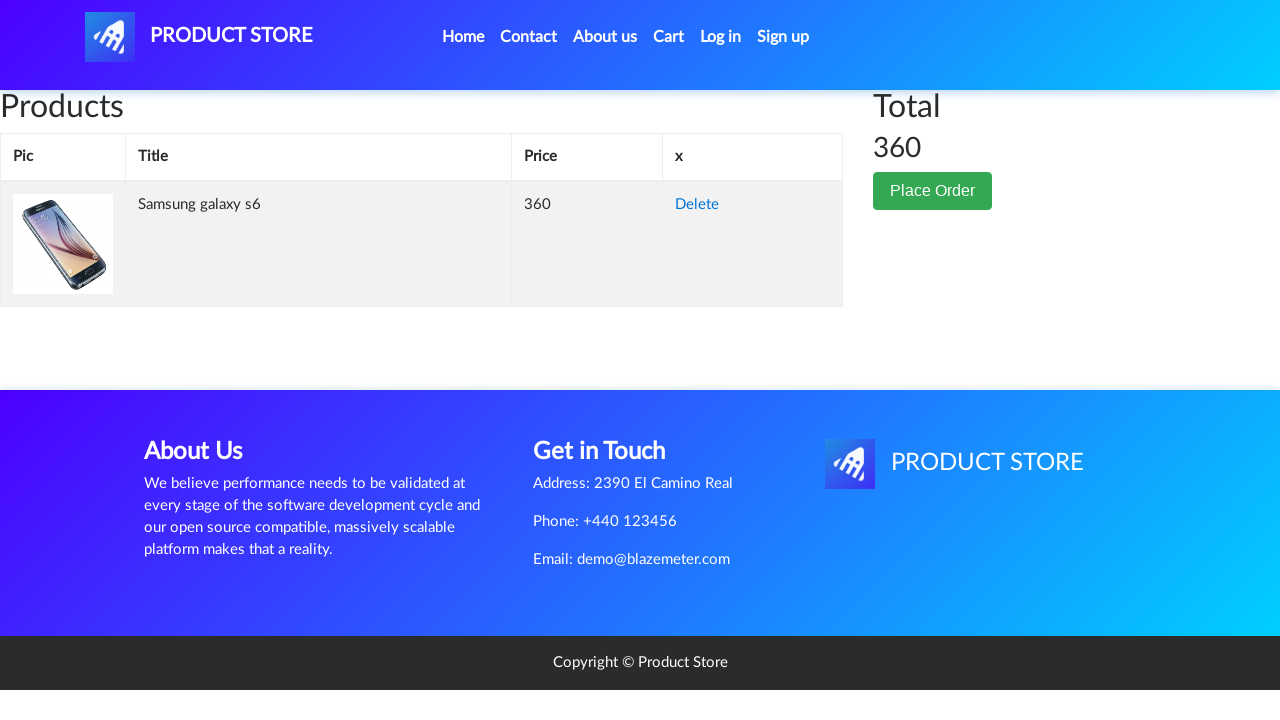

Verified Samsung galaxy s6 product is in cart
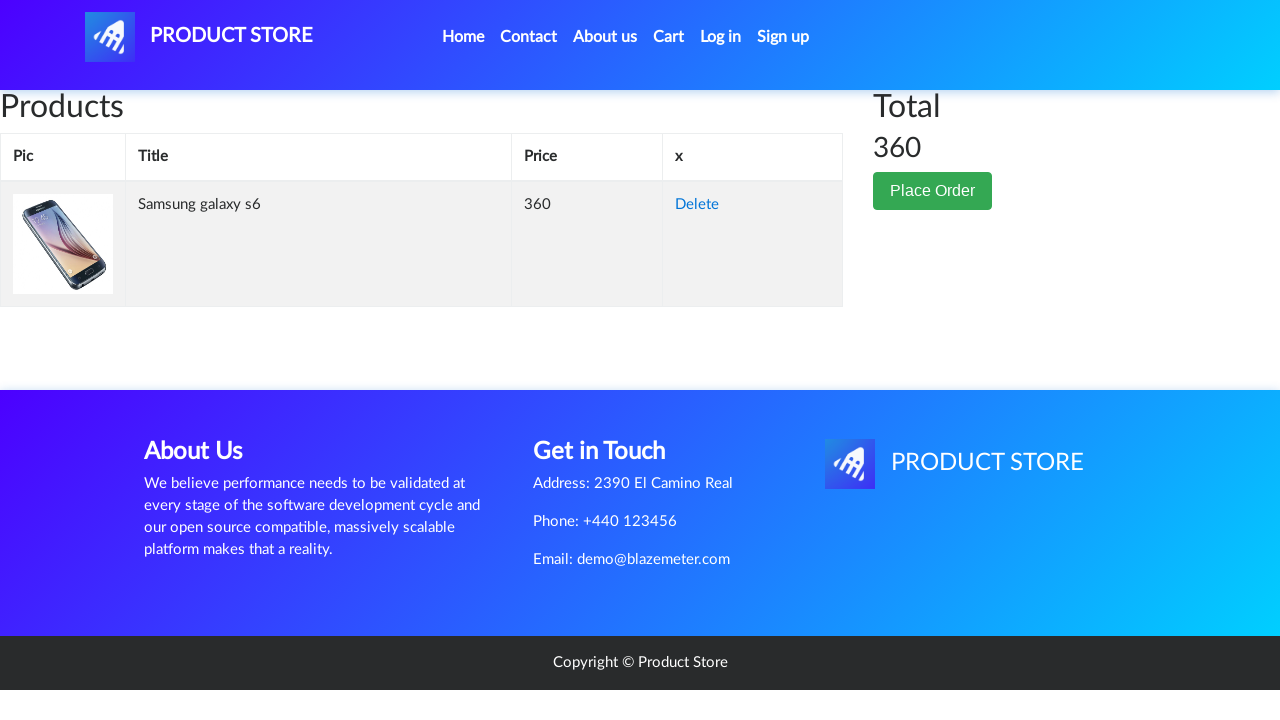

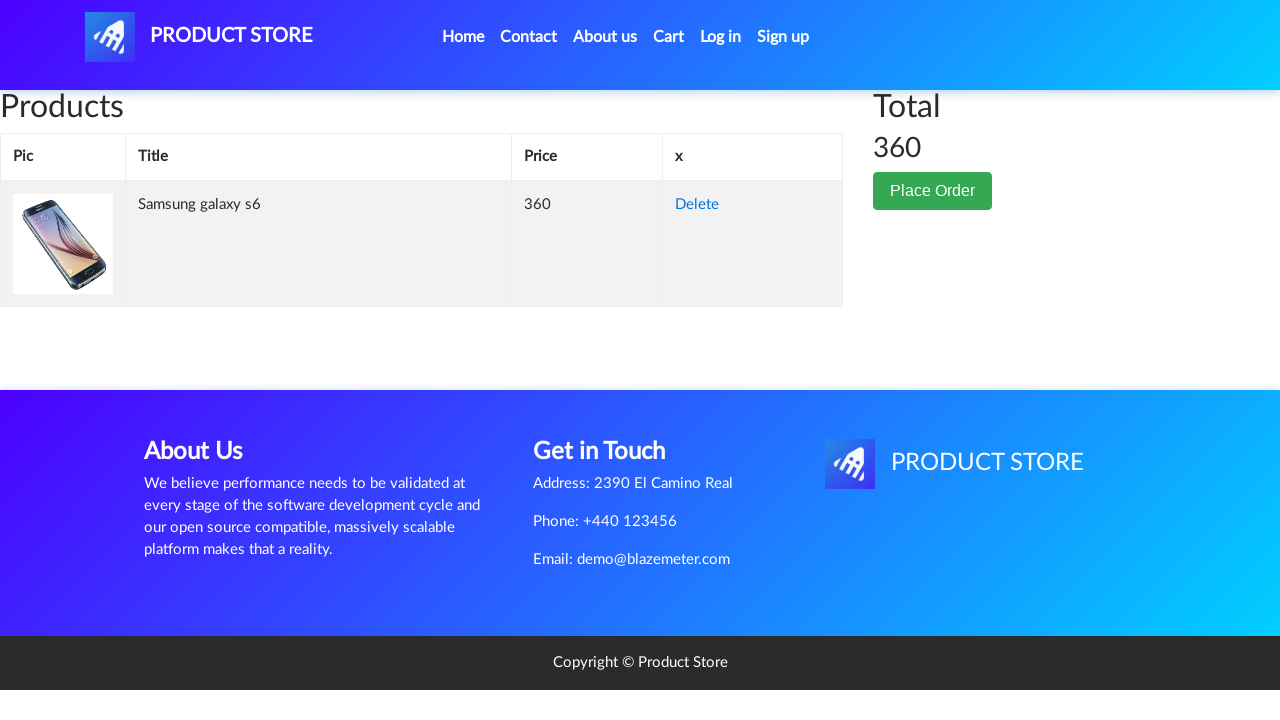